Opens the video catalog page by clicking on the catalog menu icon

Starting URL: https://itvdn.com/ru

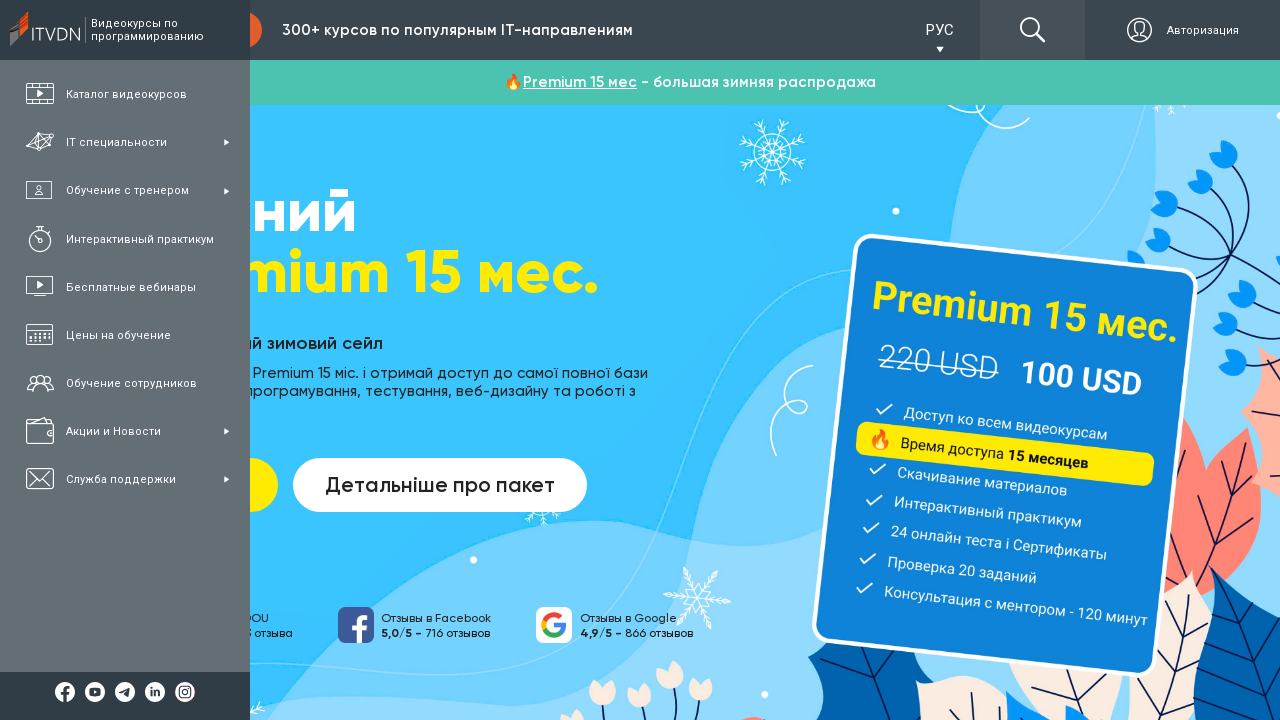

Navigated to ITVDN homepage at https://itvdn.com/ru
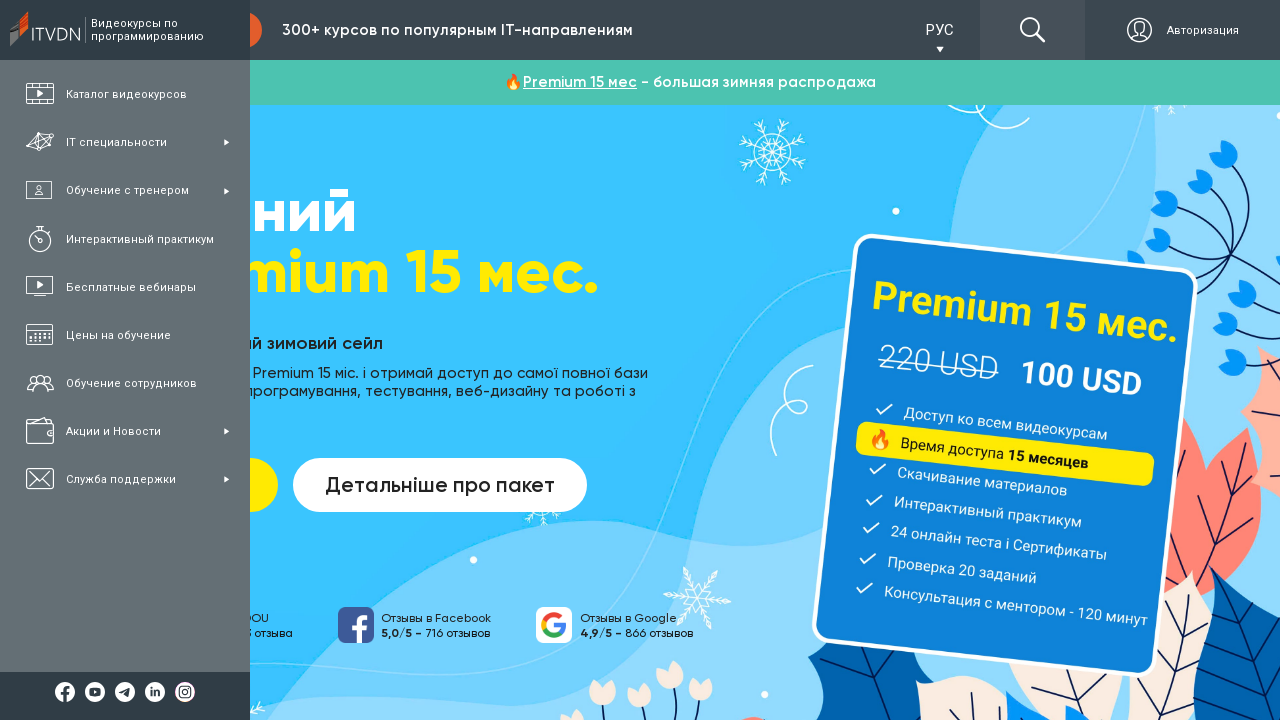

Clicked on video catalog menu icon at (40, 94) on .itvdnicon-video-catalog.menu-item-icon
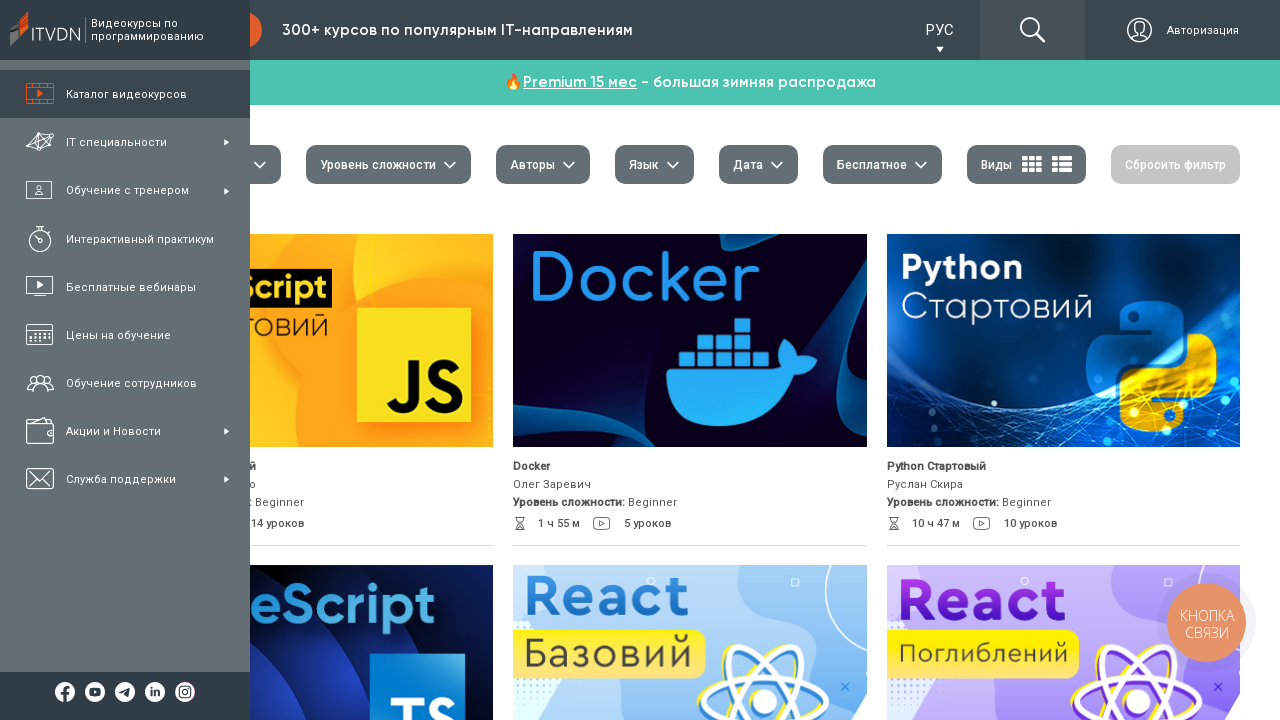

Waited for page load to complete
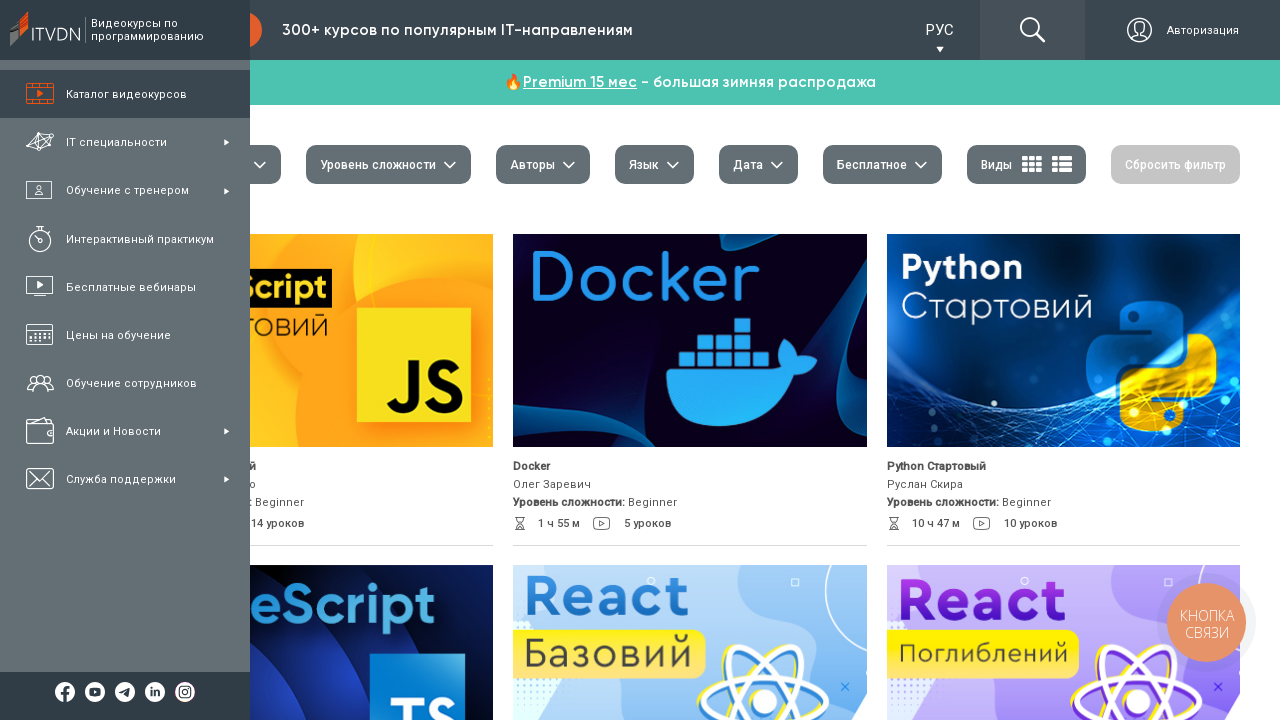

Verified that catalog courses page loaded by checking page title contains 'каталог курсов'
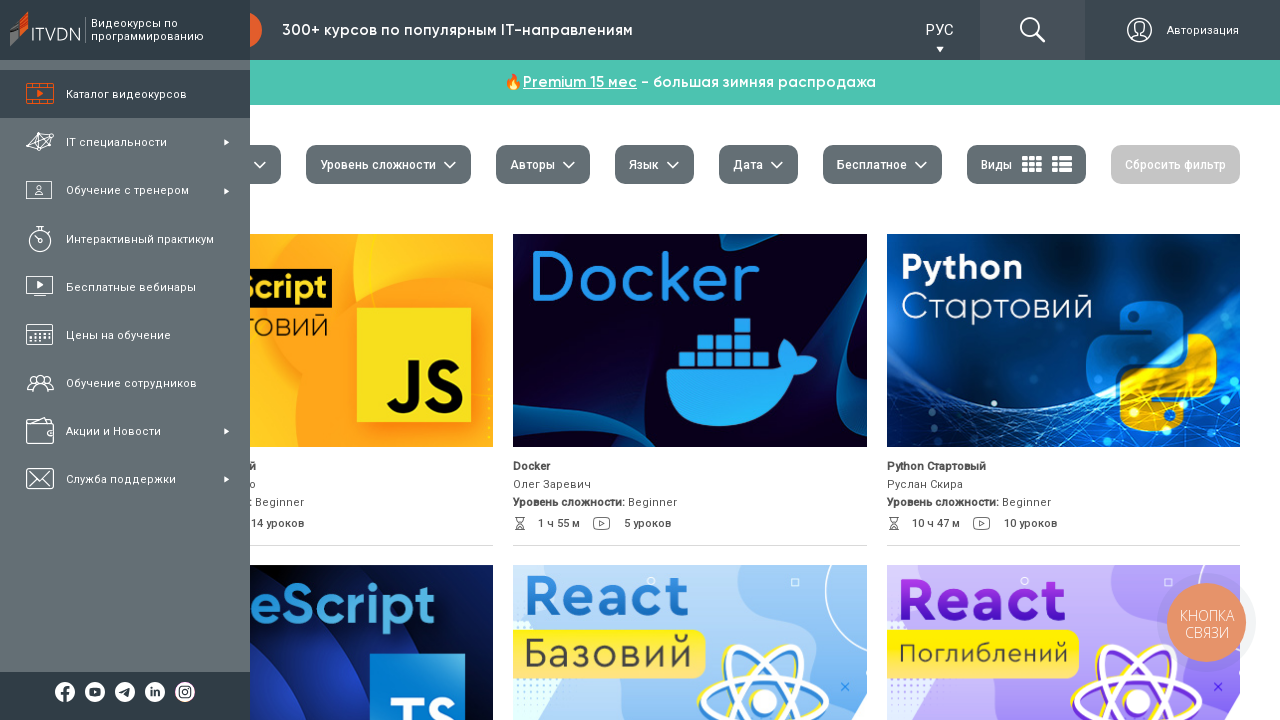

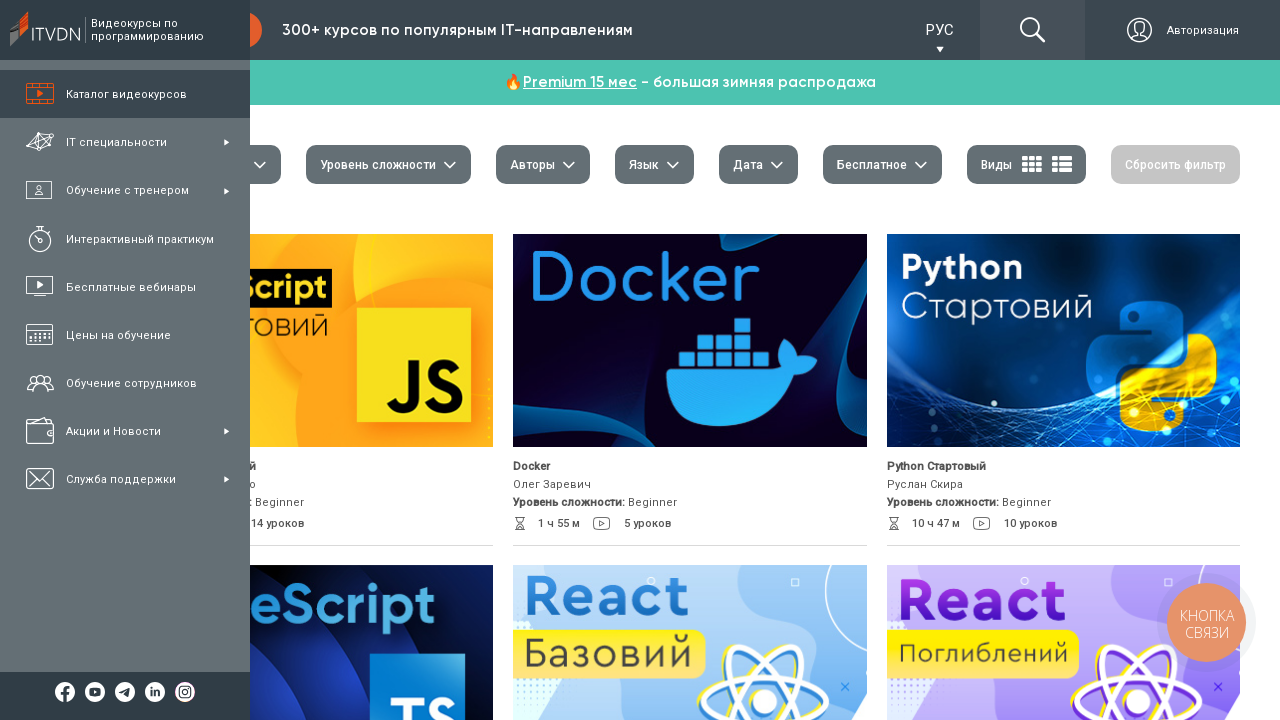